Tests radio button interaction on Singapore Airlines booking page by clicking between "Book flights" and "Redeem flights" options and verifying their selection state

Starting URL: https://www.singaporeair.com/en_UK/in/home#/book/bookflight

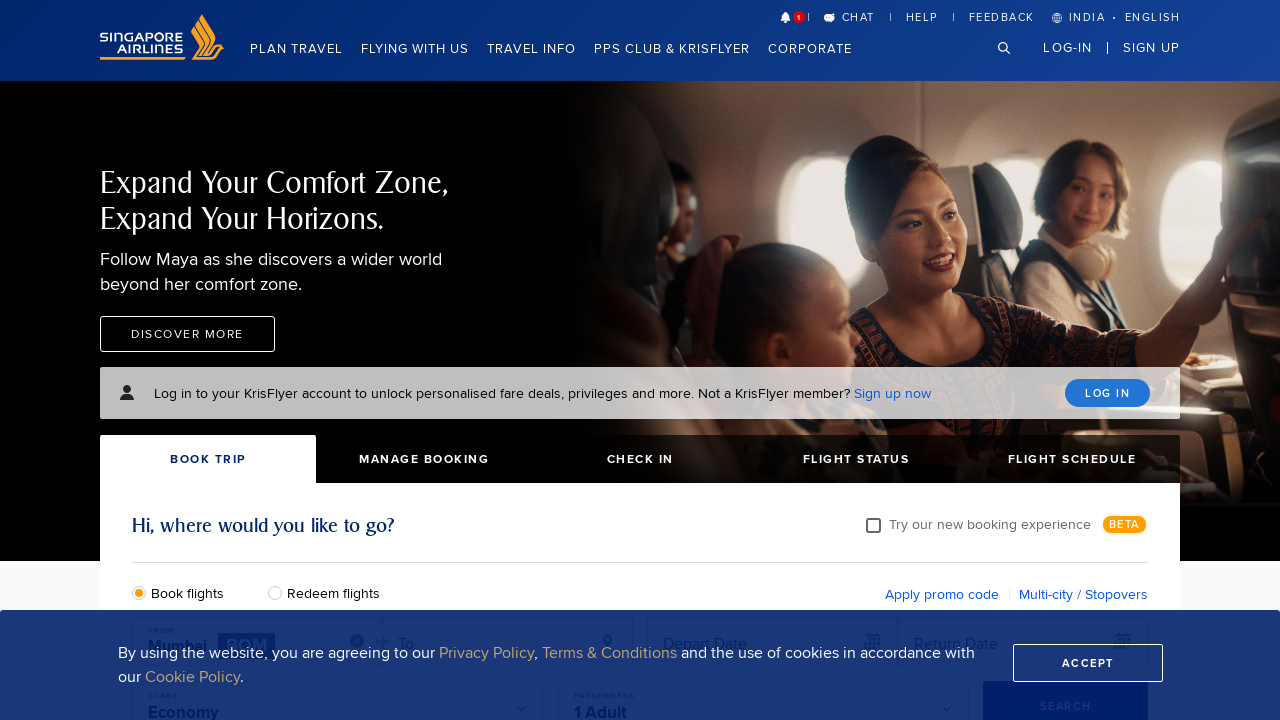

Waited 2 seconds for Singapore Airlines booking page to load
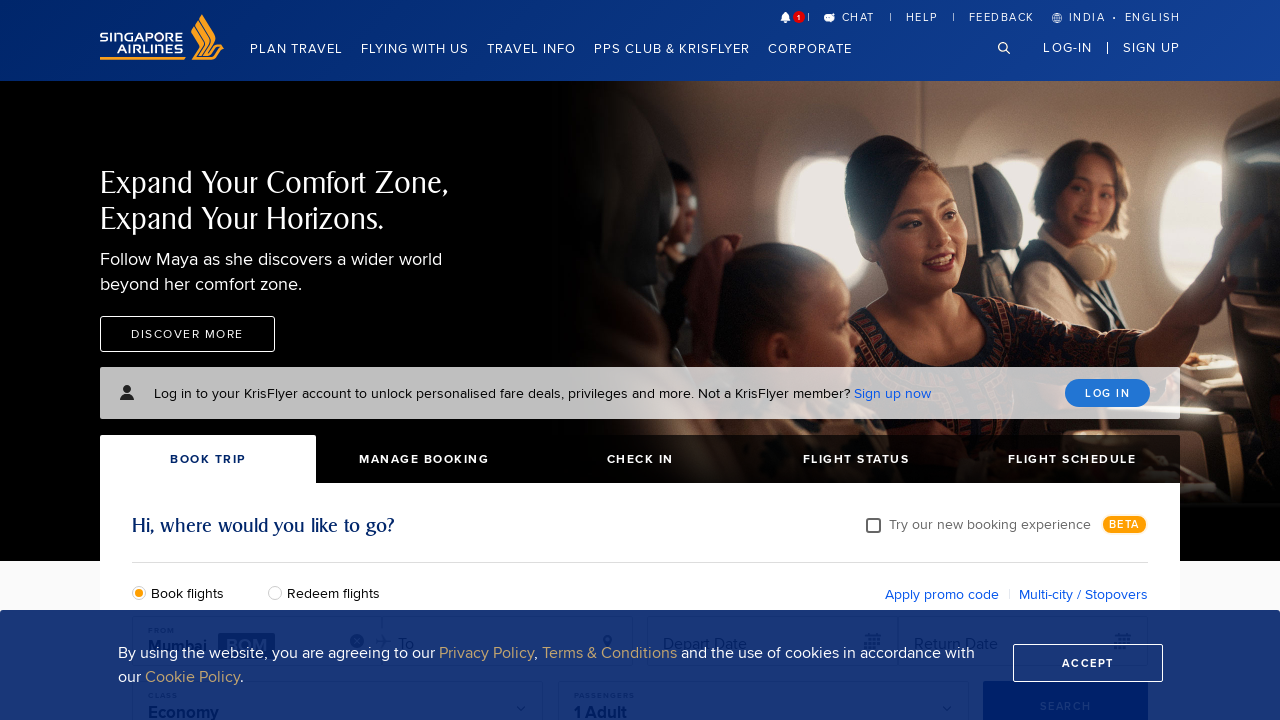

Clicked 'Redeem flights' radio button at (280, 592) on #redeemFlights
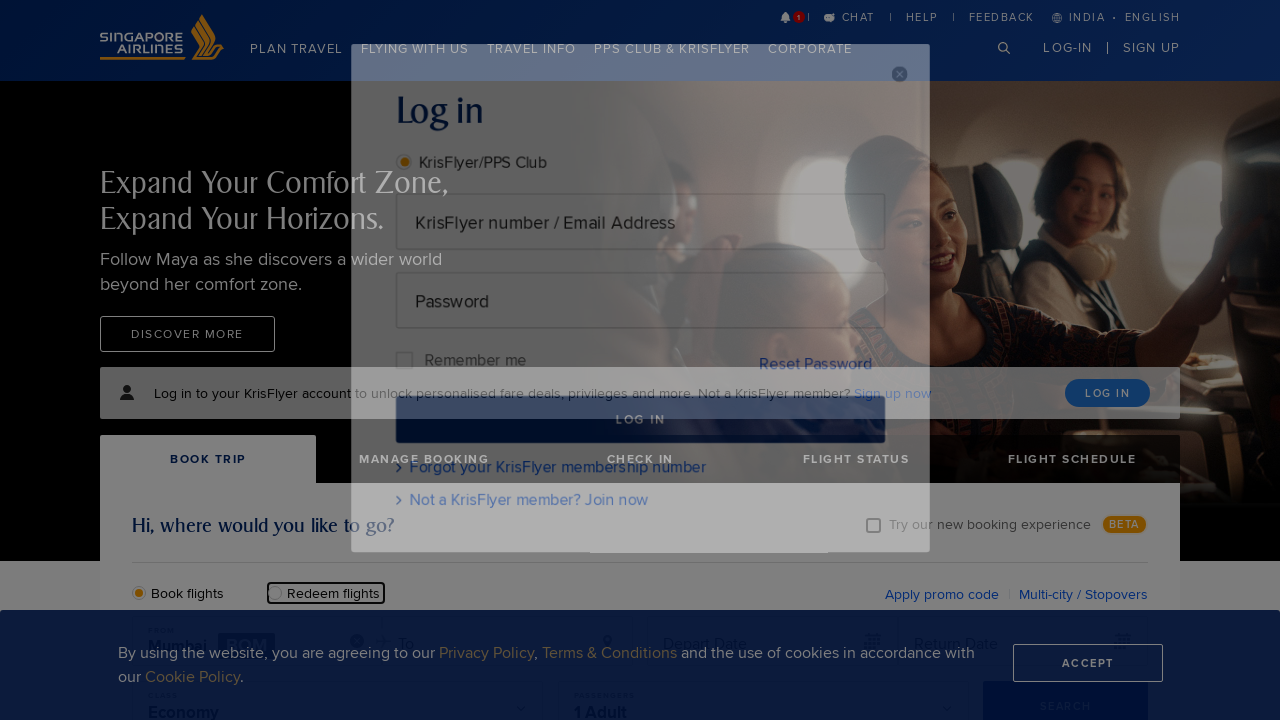

Checked selection state of 'Book flights' radio button
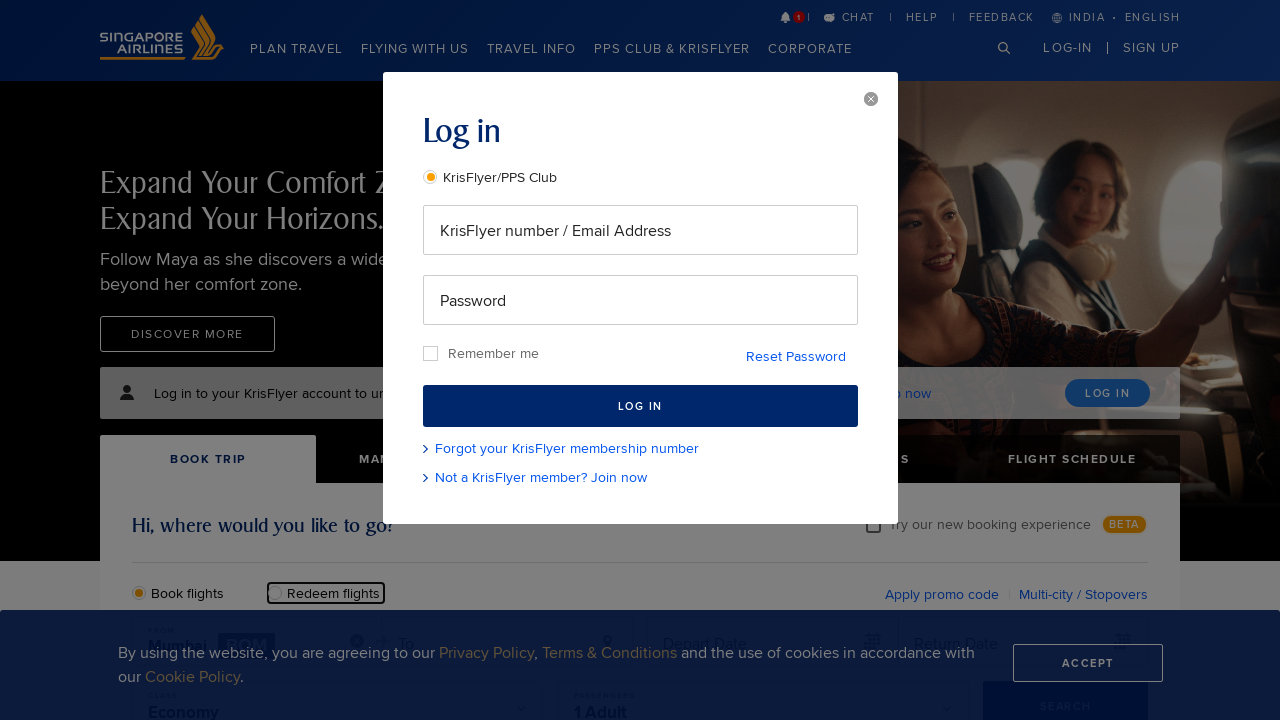

Checked selection state of 'Redeem flights' radio button
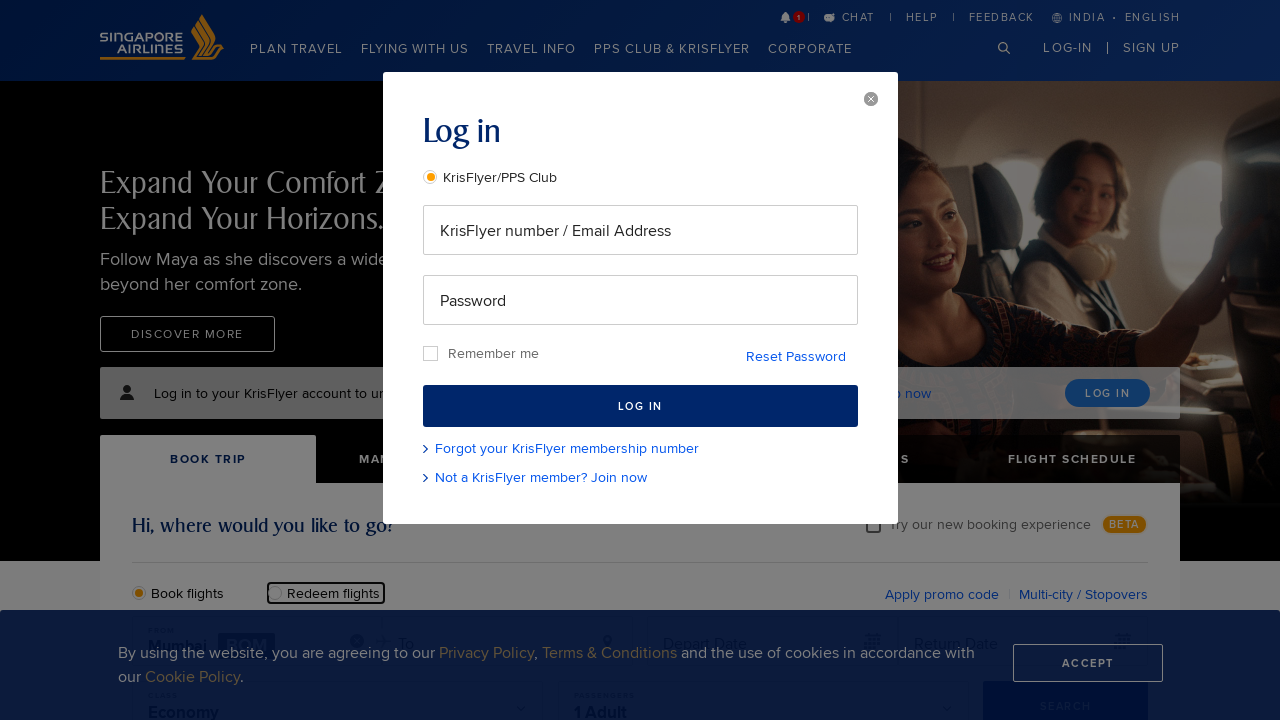

Counted radio buttons with name attribute 'book-flight-radio'
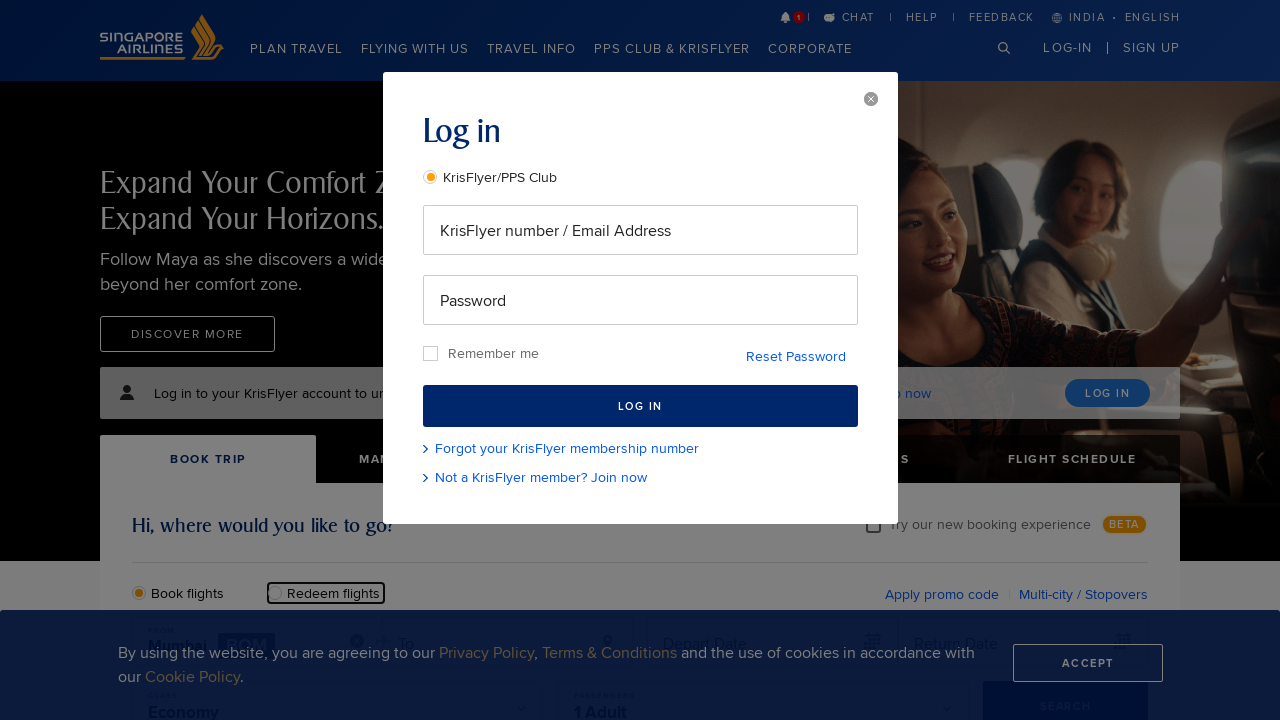

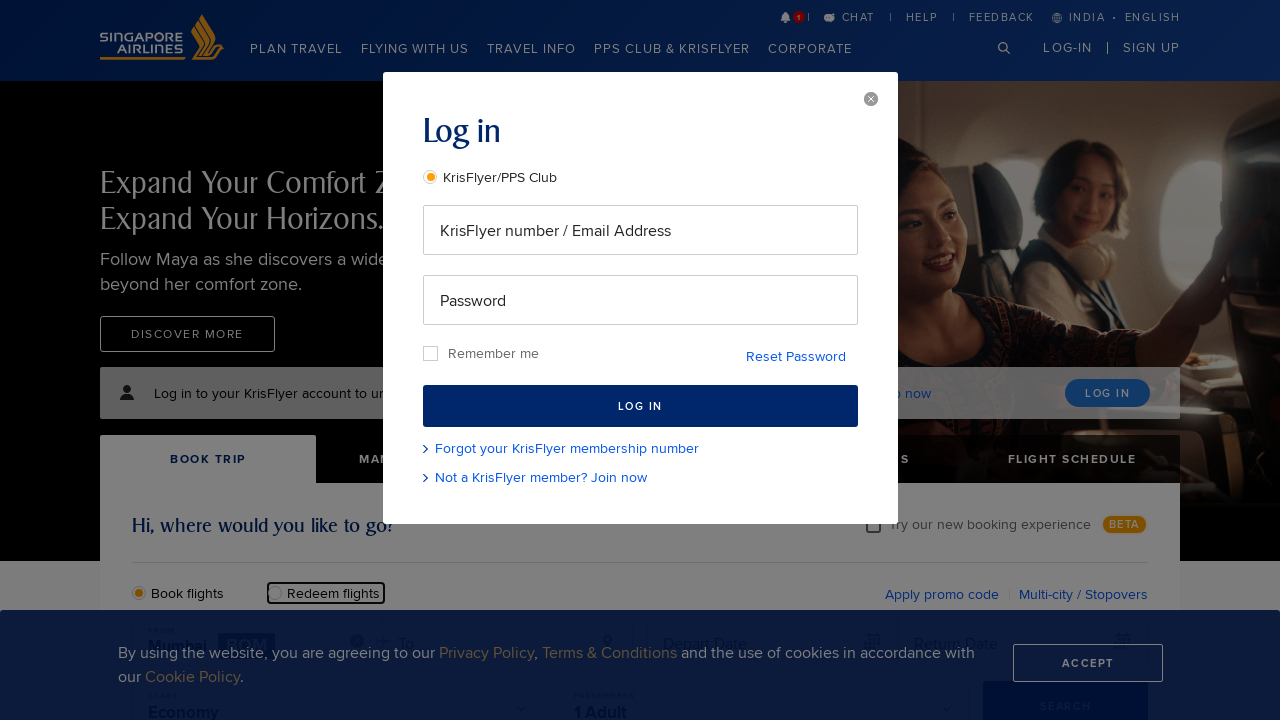